Tests filling out the checkout form with billing and payment details

Starting URL: https://webshop-agil-testautomatiserare.netlify.app/checkout

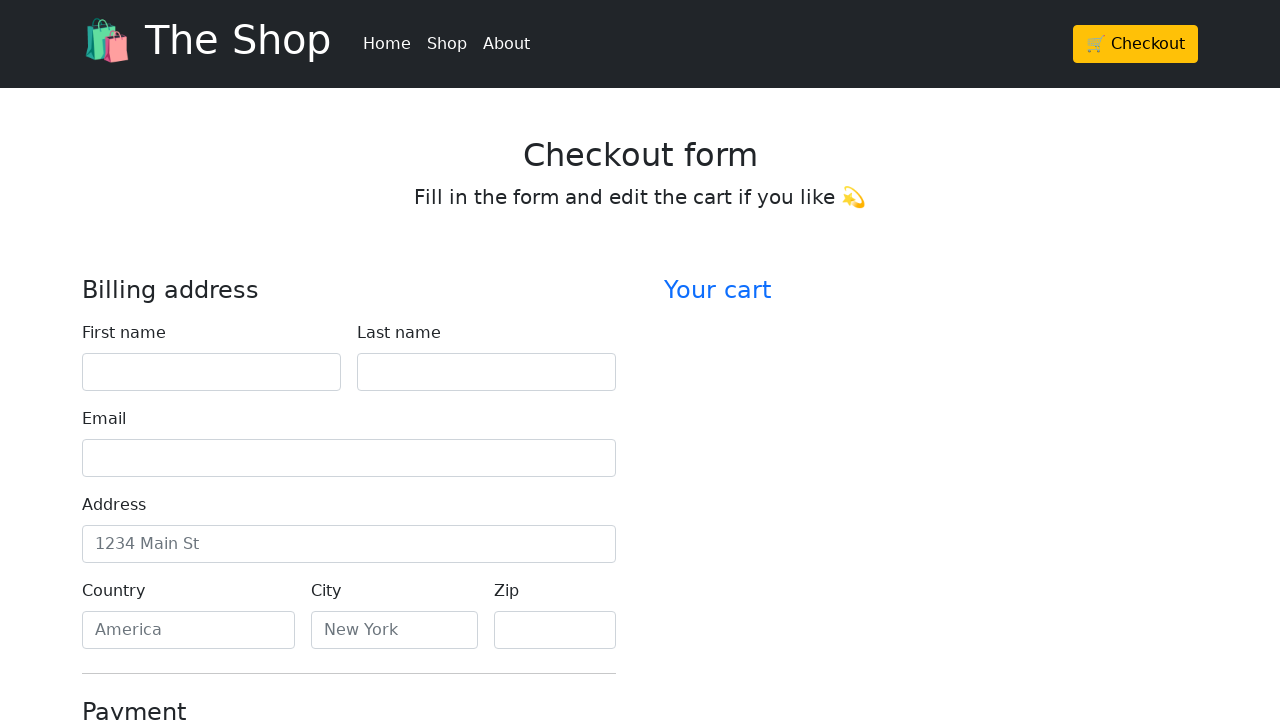

Filled first name field with 'John' on #firstName
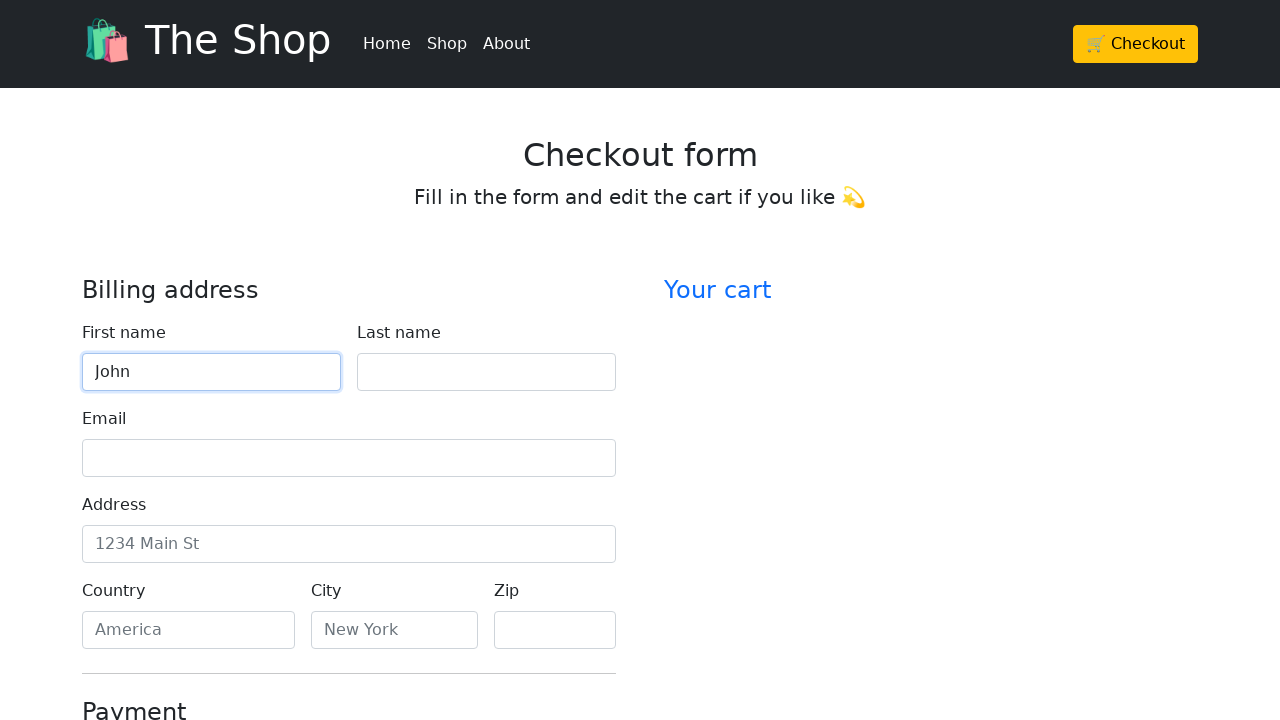

Filled last name field with 'Smith' on #lastName
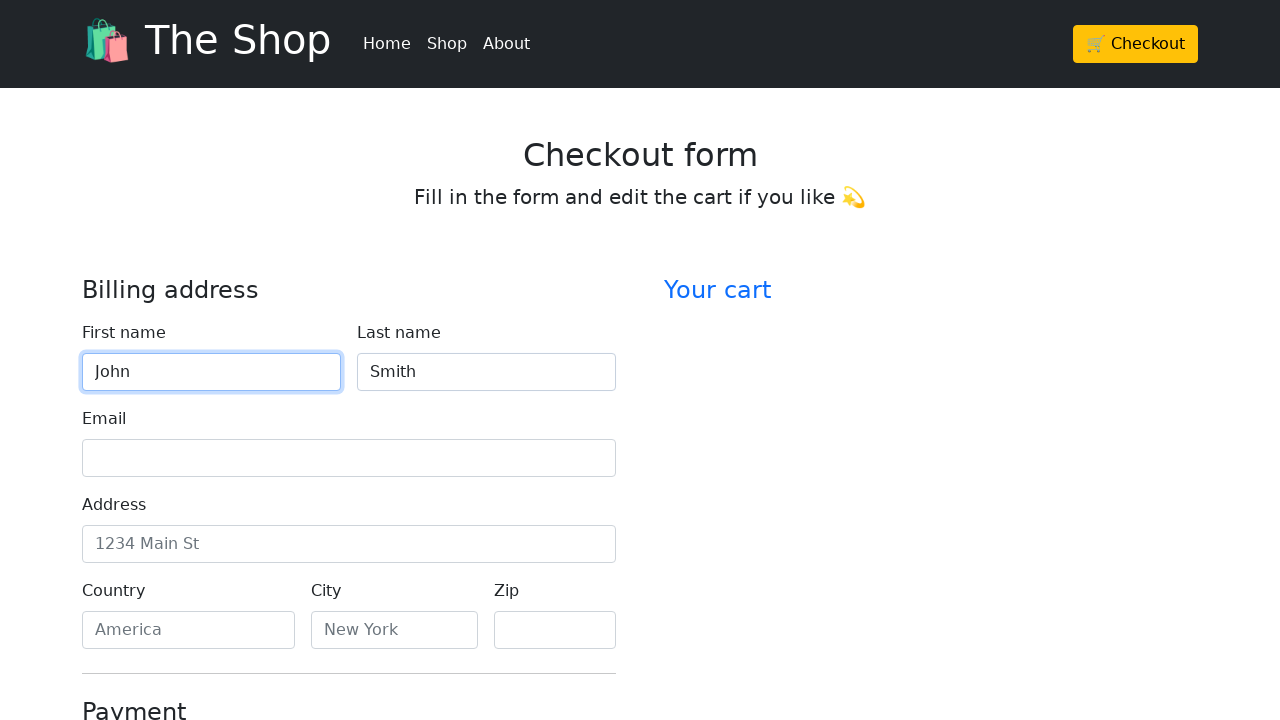

Filled email field with 'john.smith@example.com' on #email
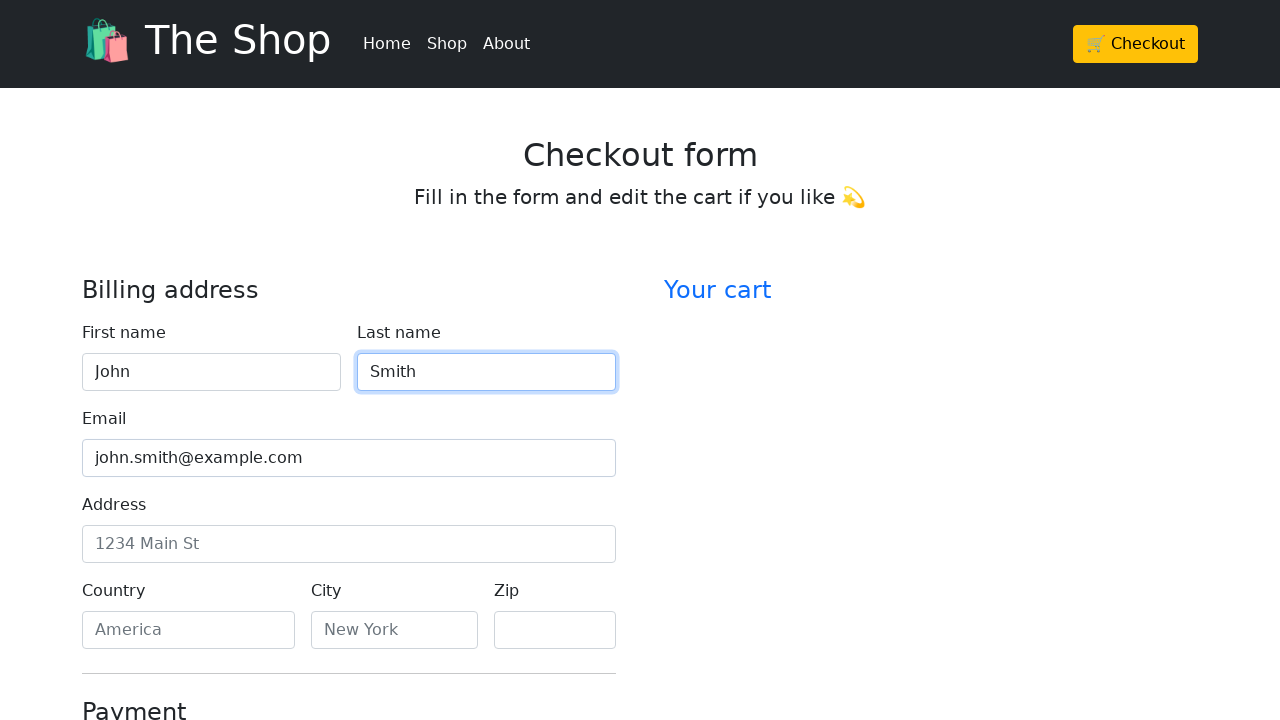

Filled address field with '123 Main Street' on #address
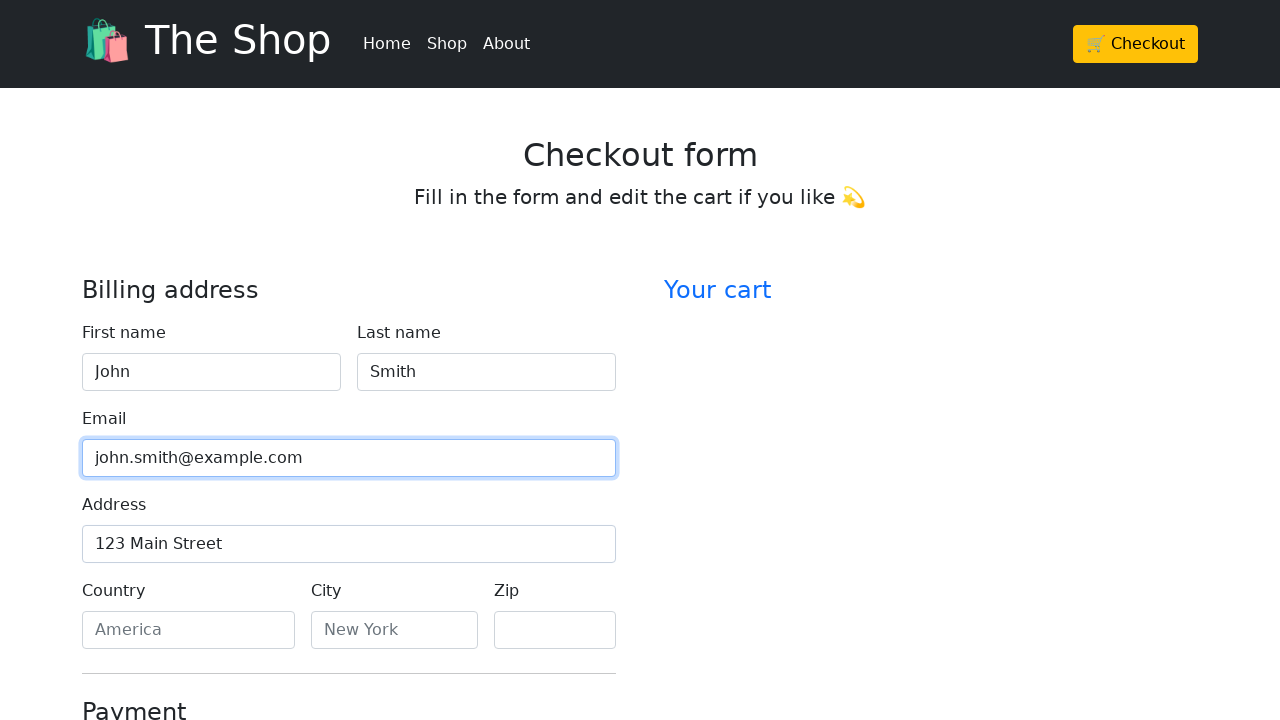

Filled country field with 'Sweden' on #country
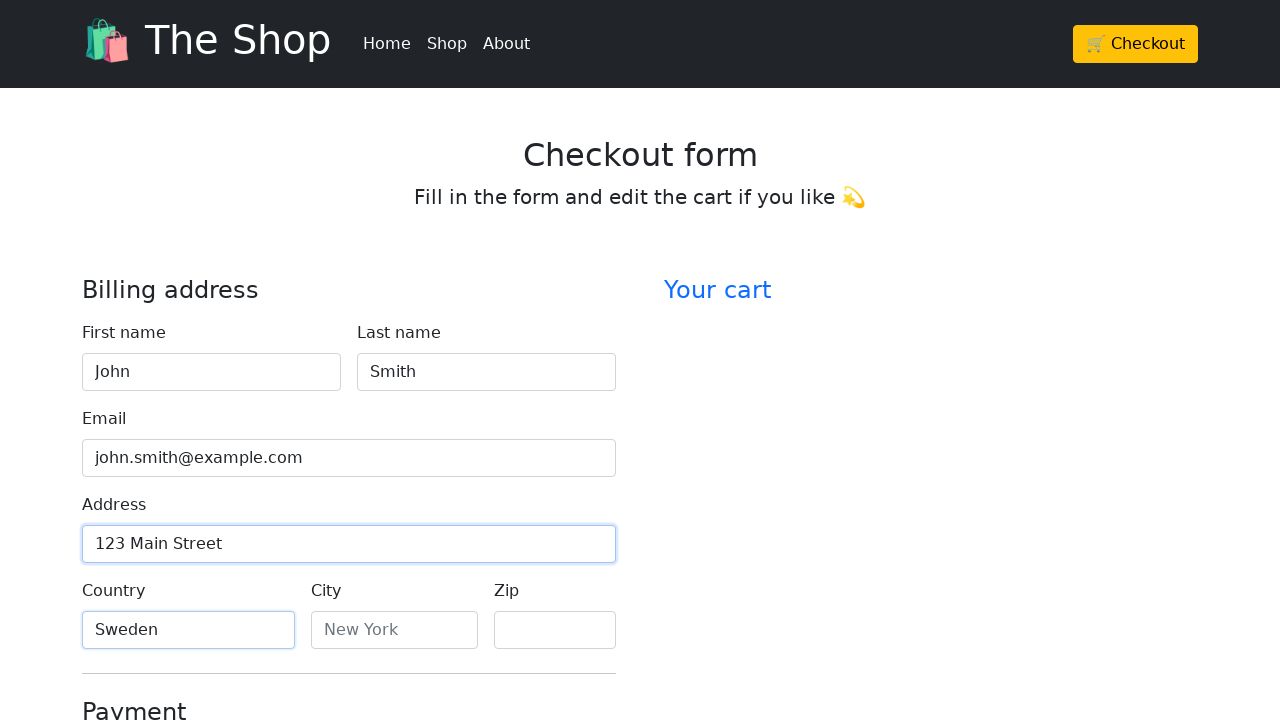

Filled city field with 'Stockholm' on #city
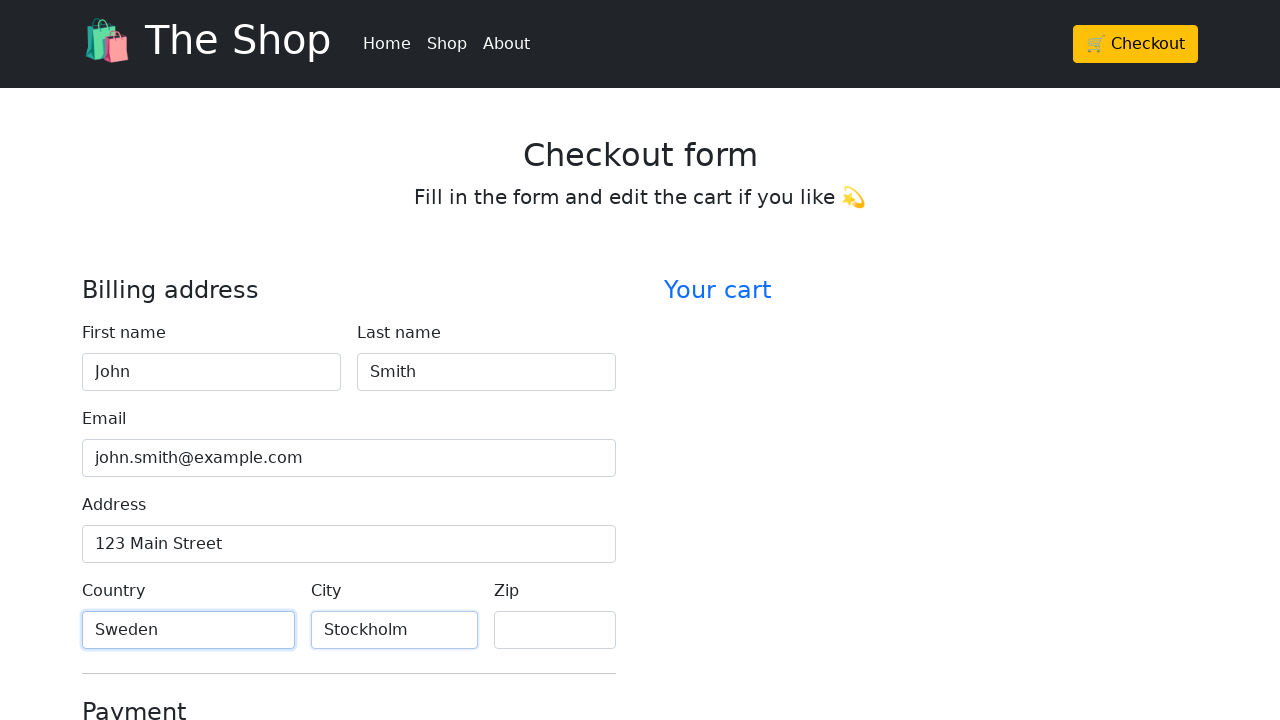

Filled zip code field with '12345' on #zip
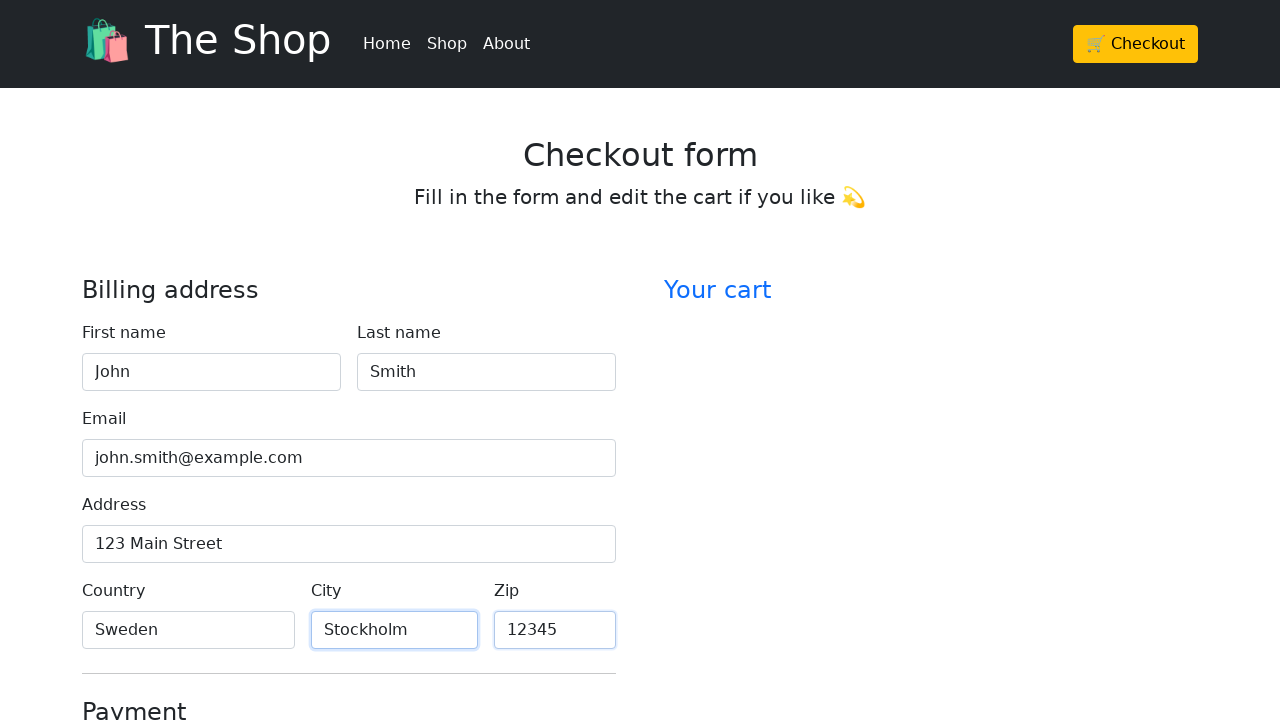

Selected debit card as payment method at (148, 361) on label:has-text('Debit card')
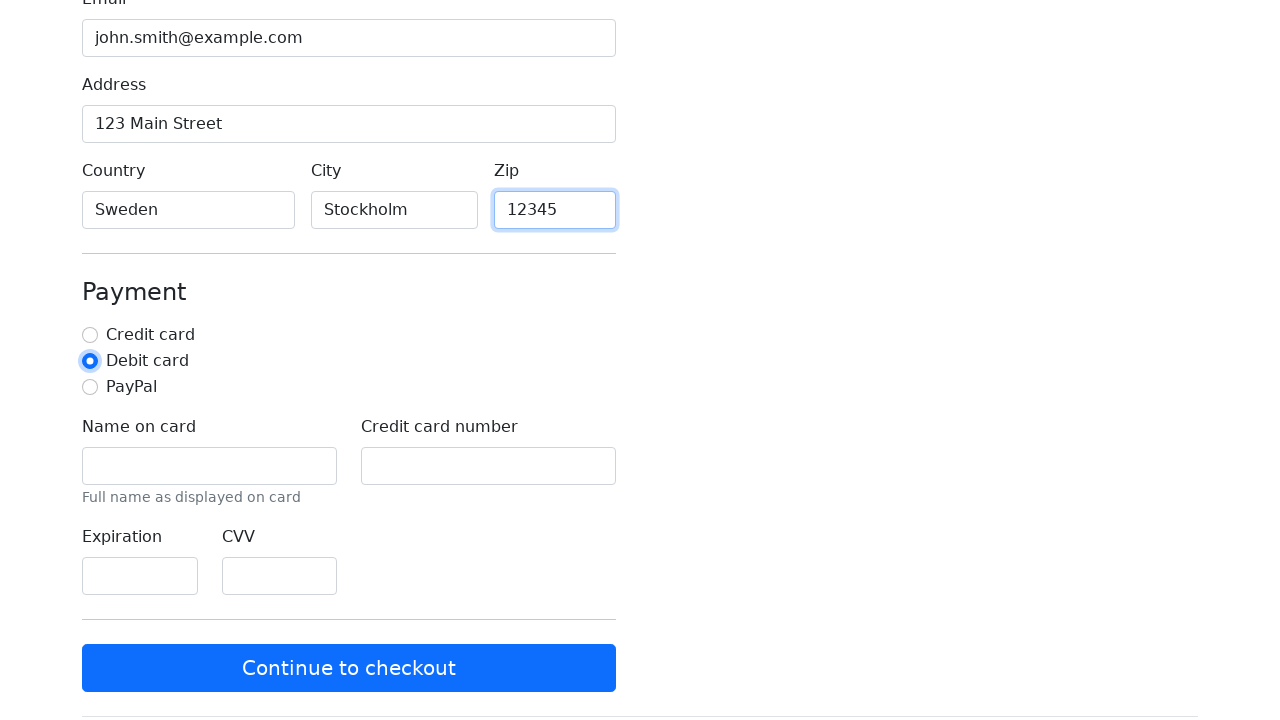

Filled card holder name with 'John Smith' on #cc-name
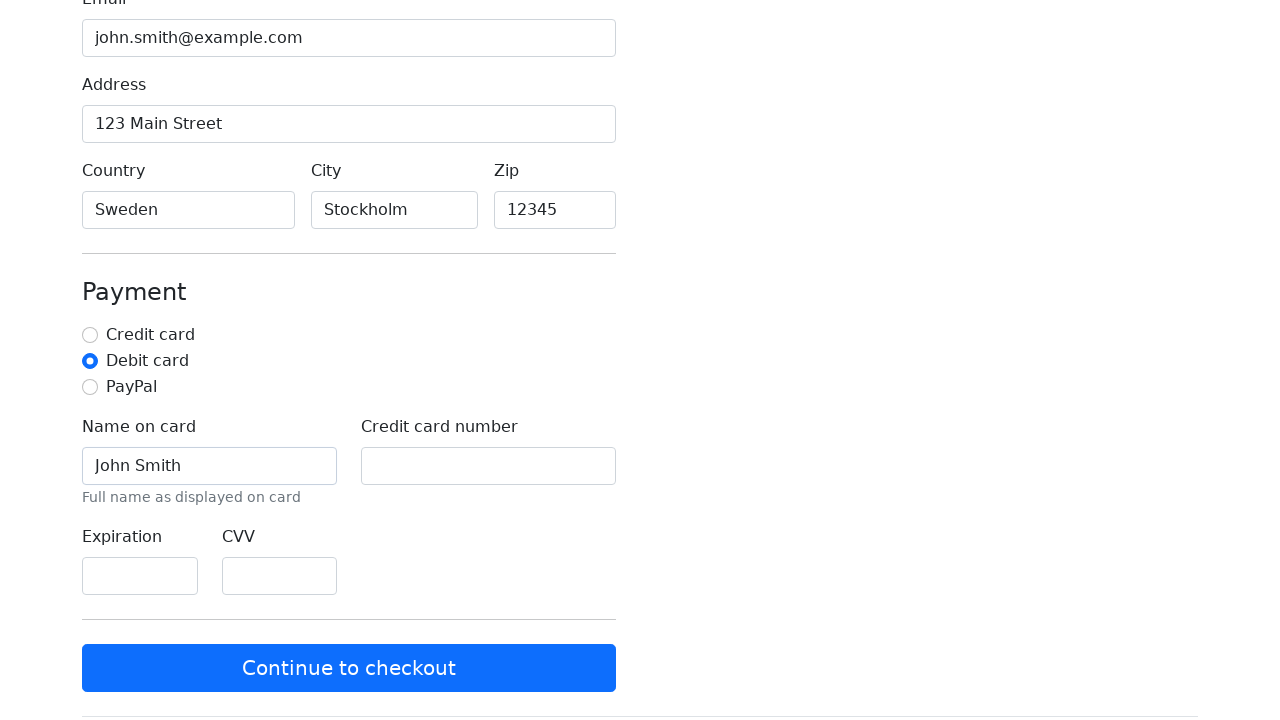

Filled card number with '4111111111111111' on #cc-number
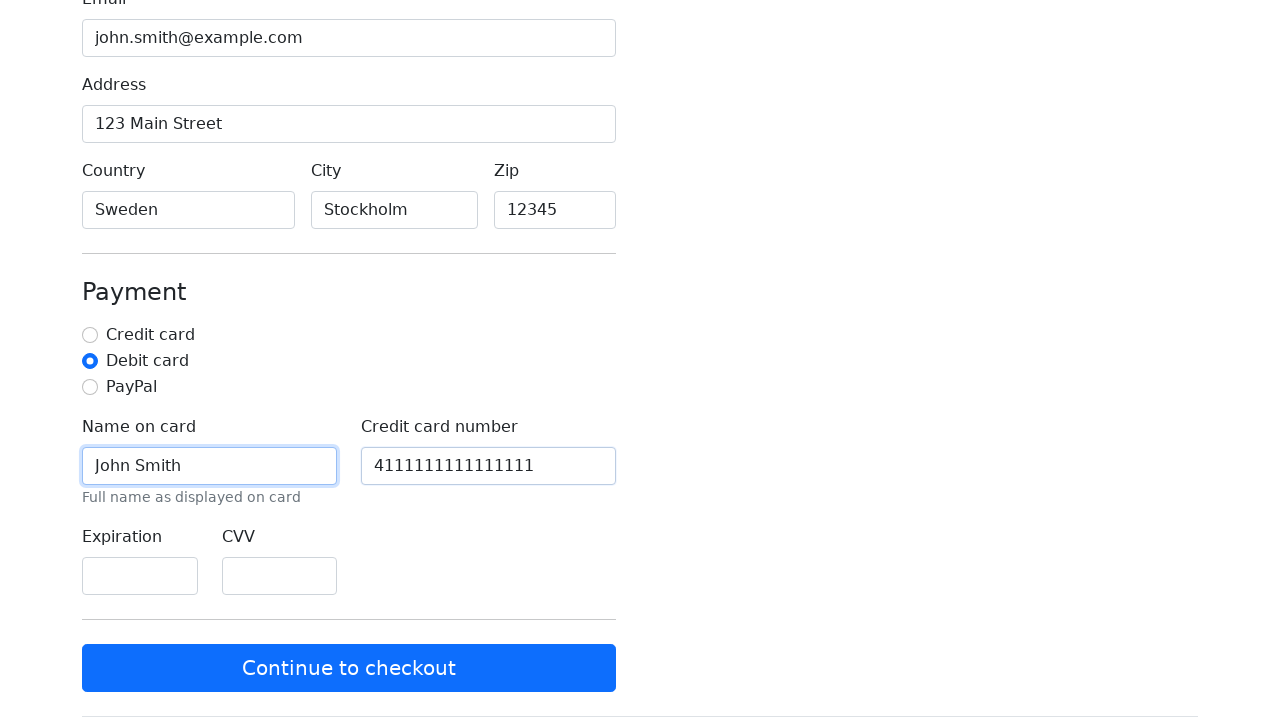

Filled card expiration date with '12/25' on #cc-expiration
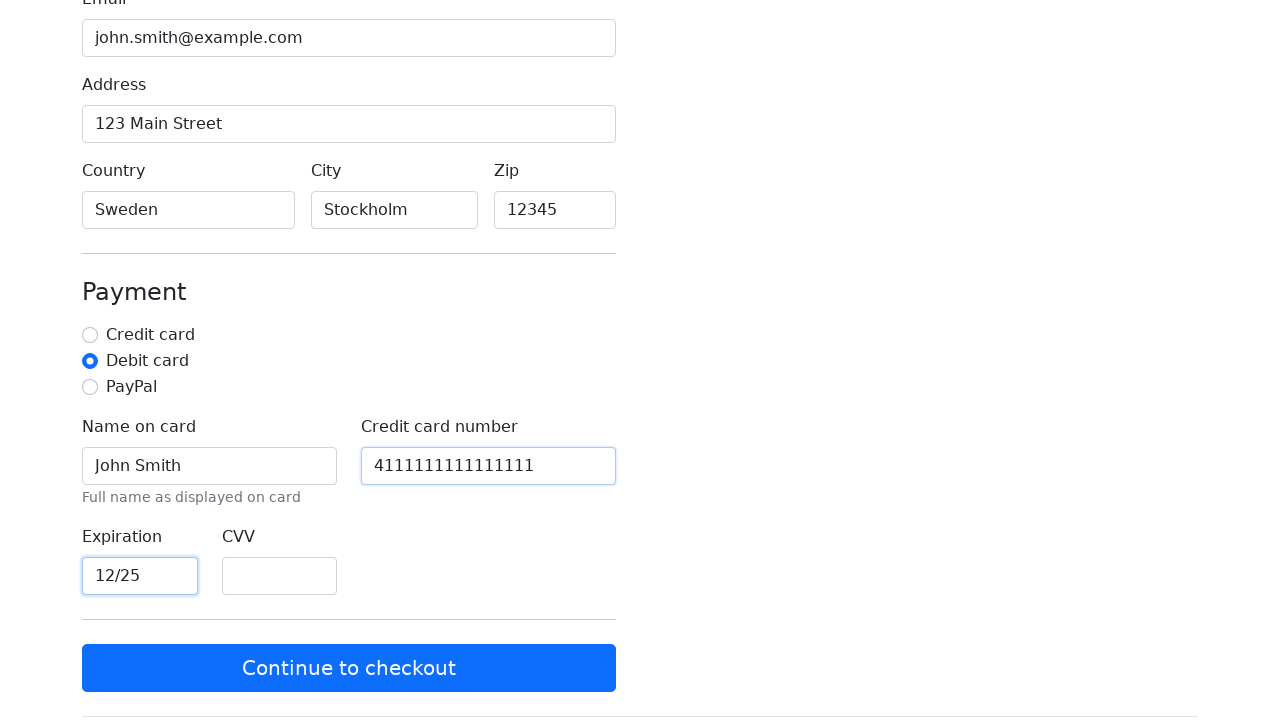

Filled CVV with '123' on #cc-cvv
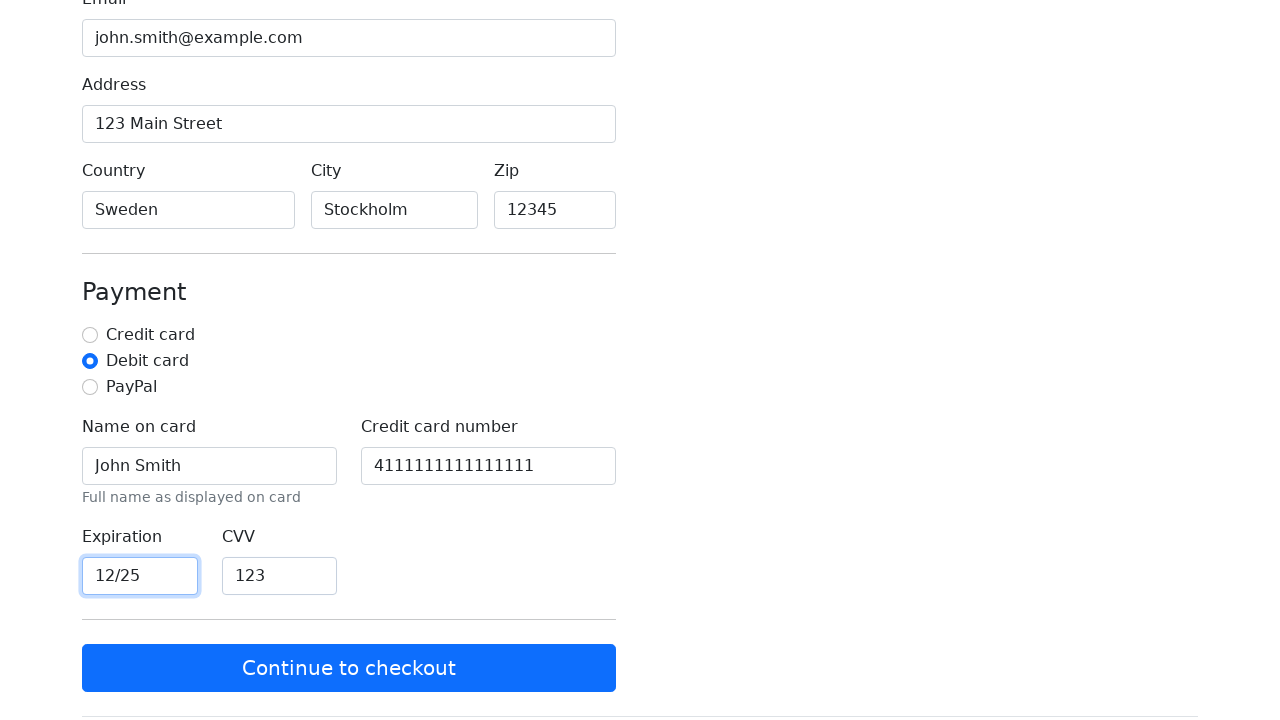

Clicked submit button to complete checkout at (349, 668) on button[type='submit']
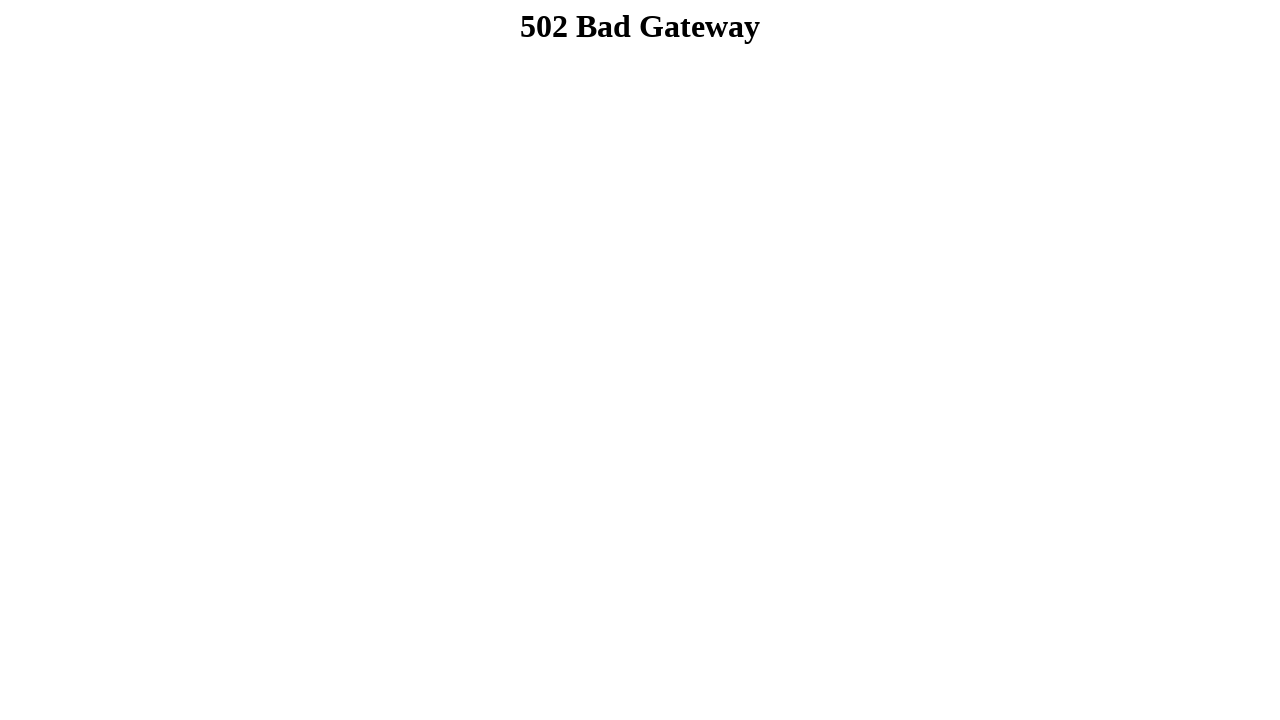

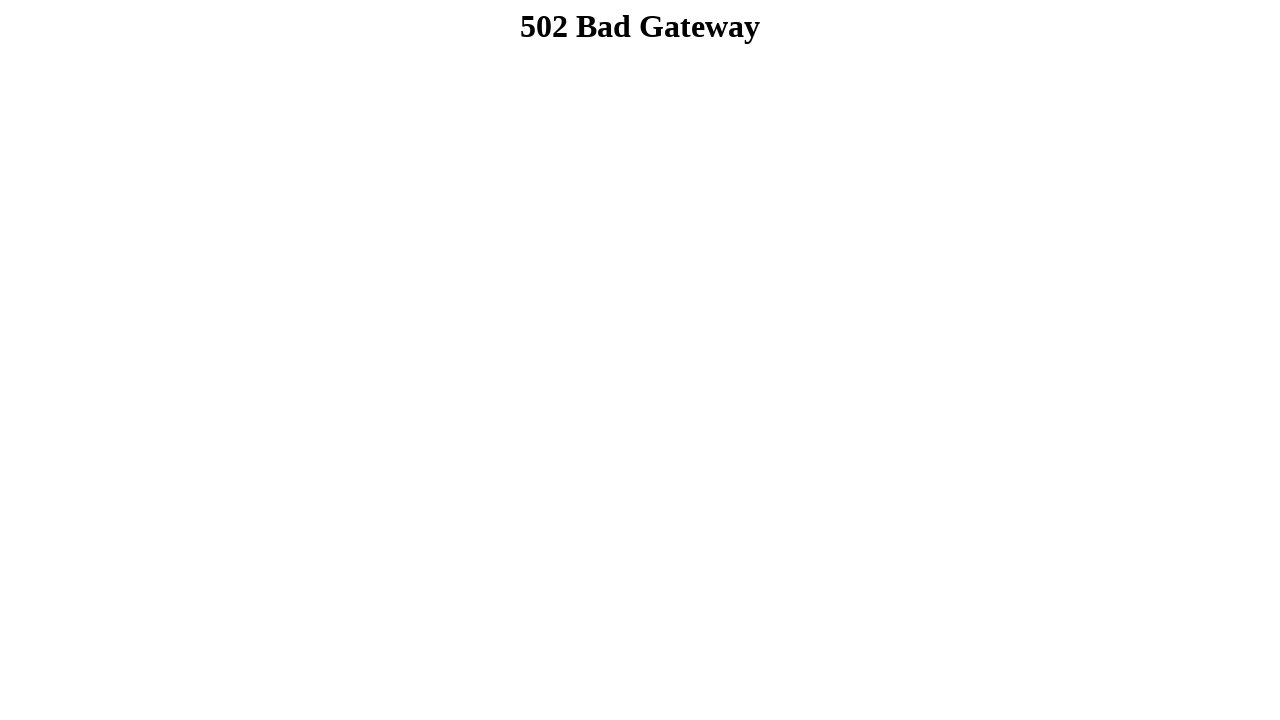